Tests multiple window handling by opening a new window, switching to it, closing it, and returning to the parent window

Starting URL: https://the-internet.herokuapp.com/

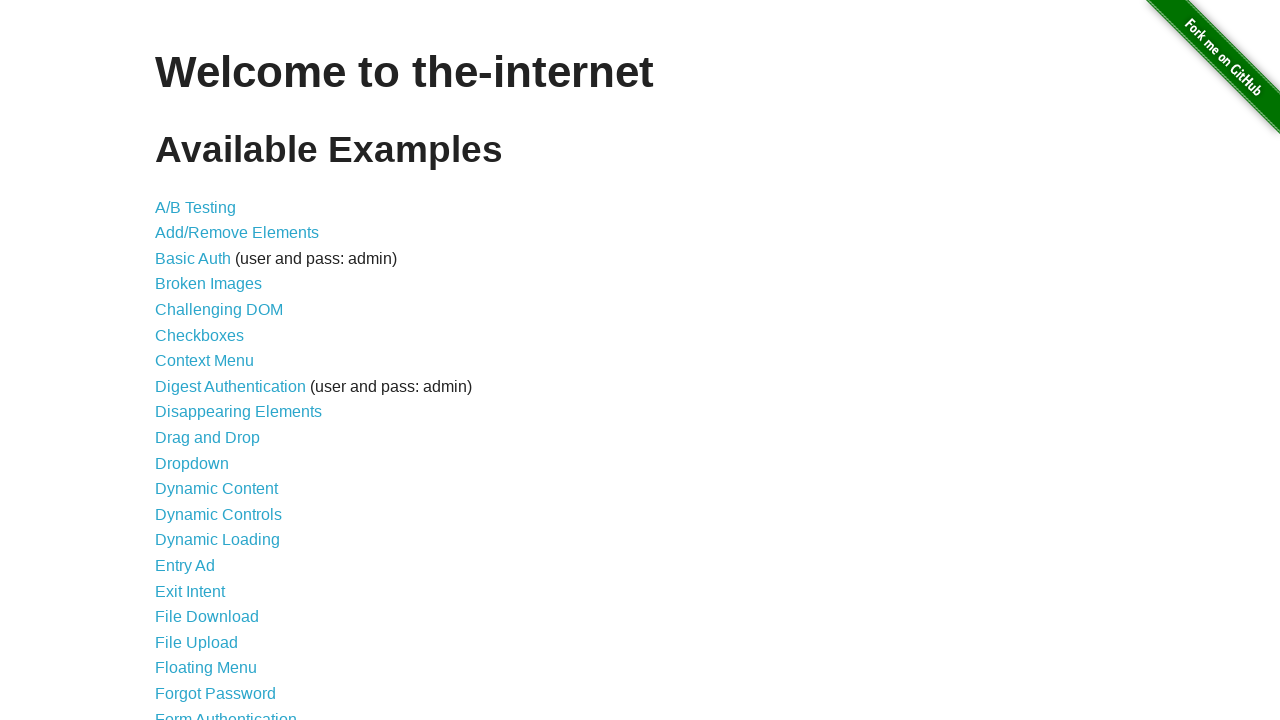

Clicked on Multiple Windows link at (218, 369) on text=Multiple Windows
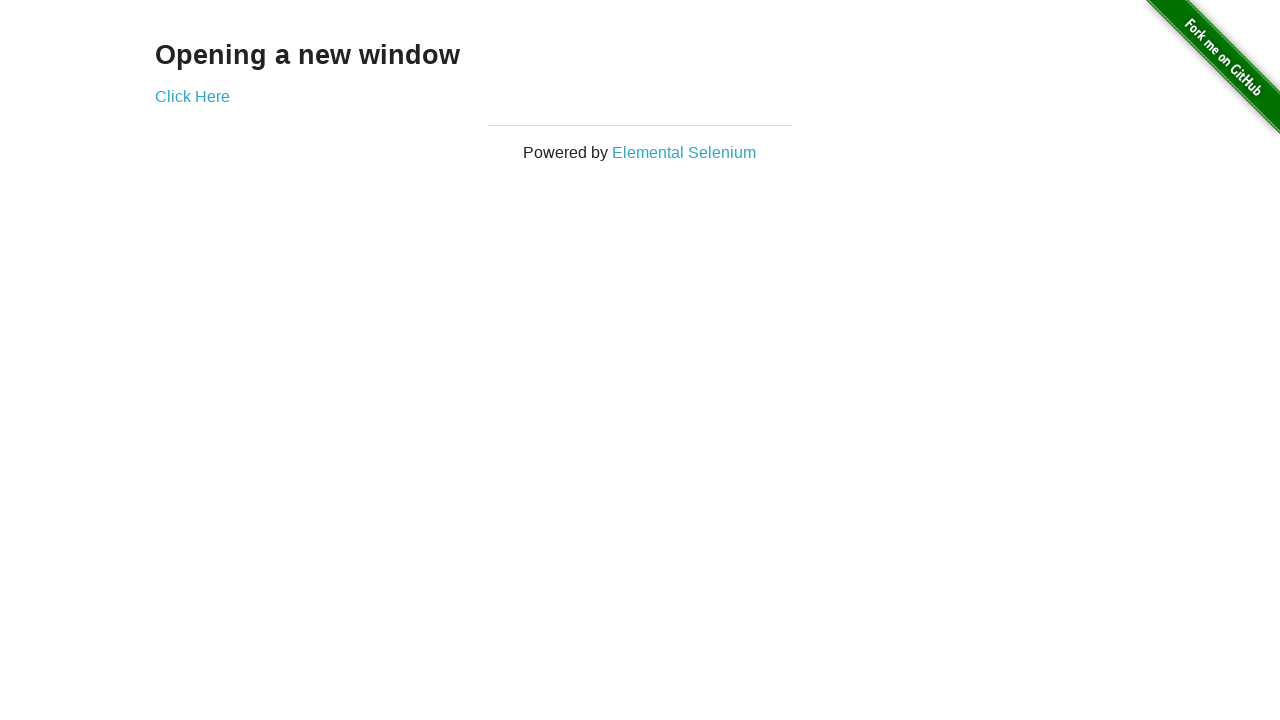

Clicked 'Click Here' to open new window at (192, 96) on text=Click Here
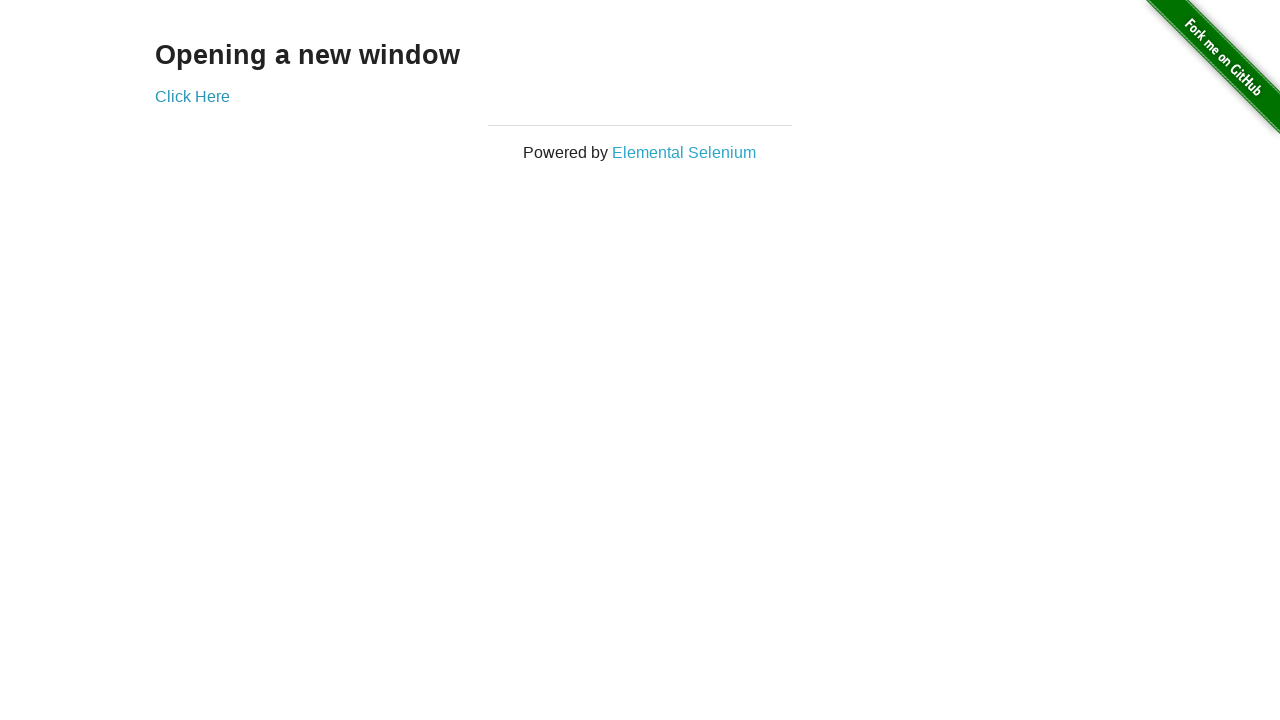

New window opened and captured
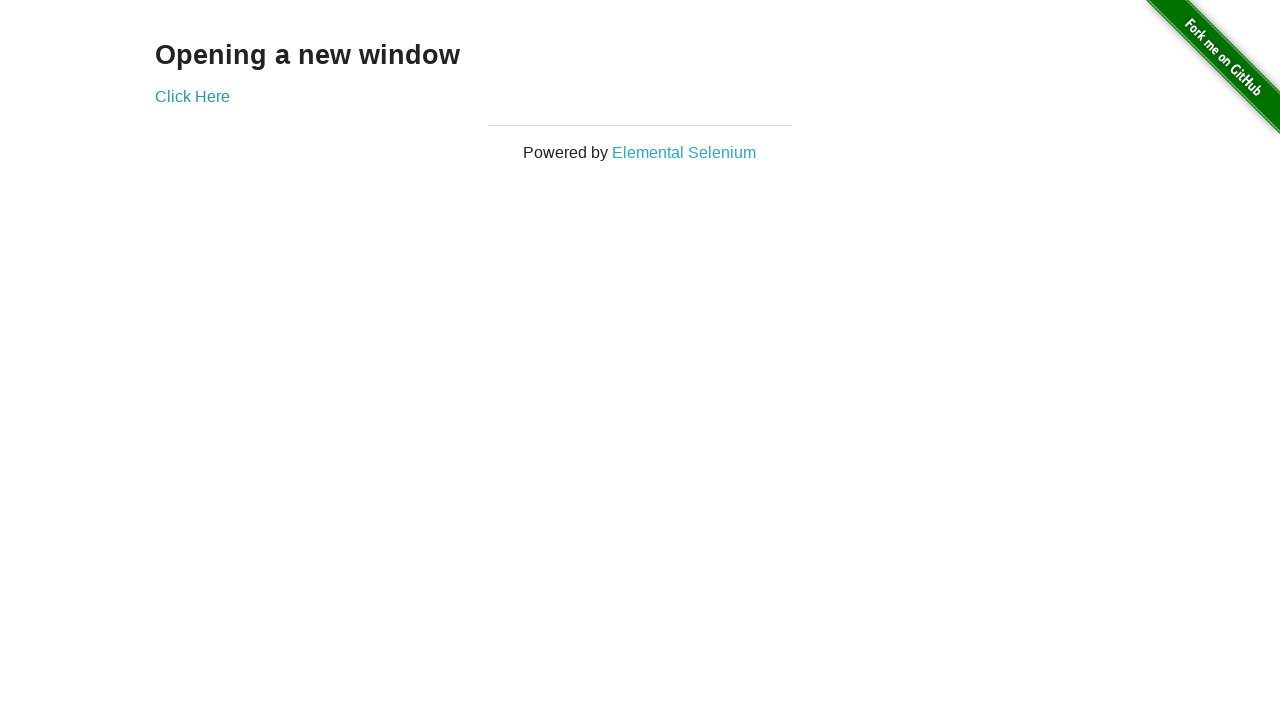

Closed the new window
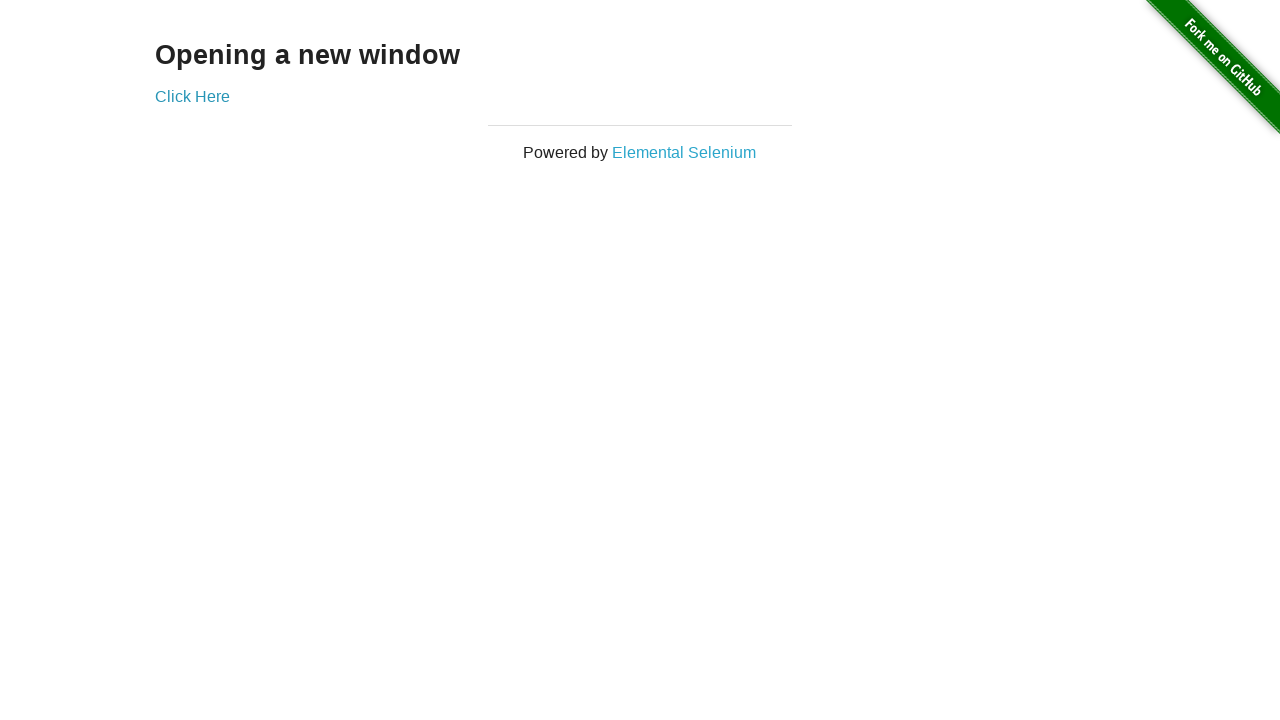

Focus returned to parent window after closing new window
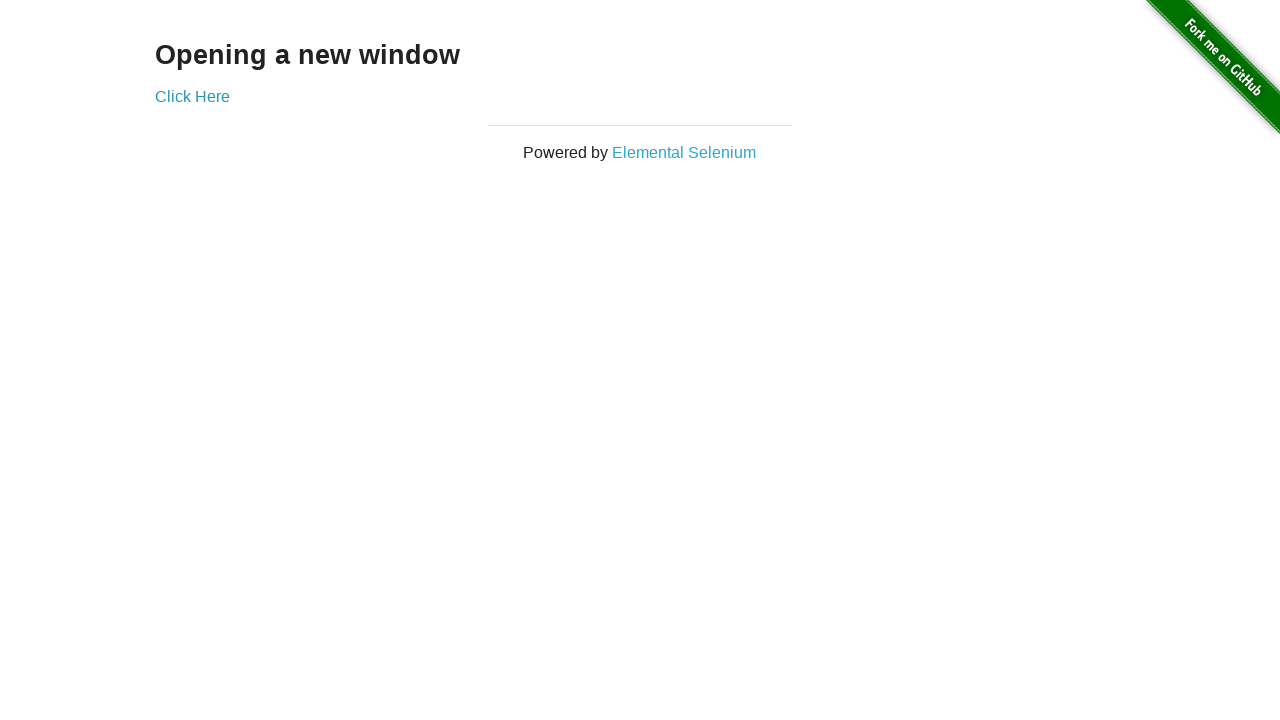

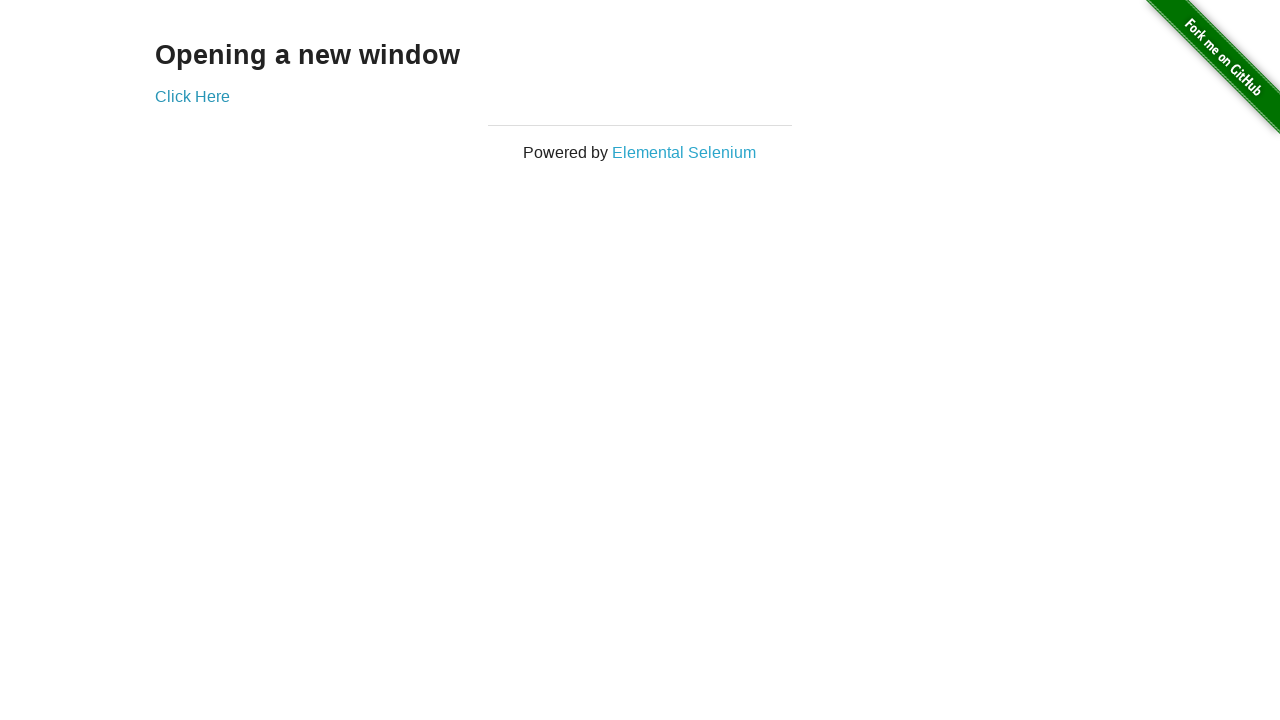